Tests the Python.org website search functionality by entering "pycon" in the search box and verifying that results are returned.

Starting URL: http://www.python.org

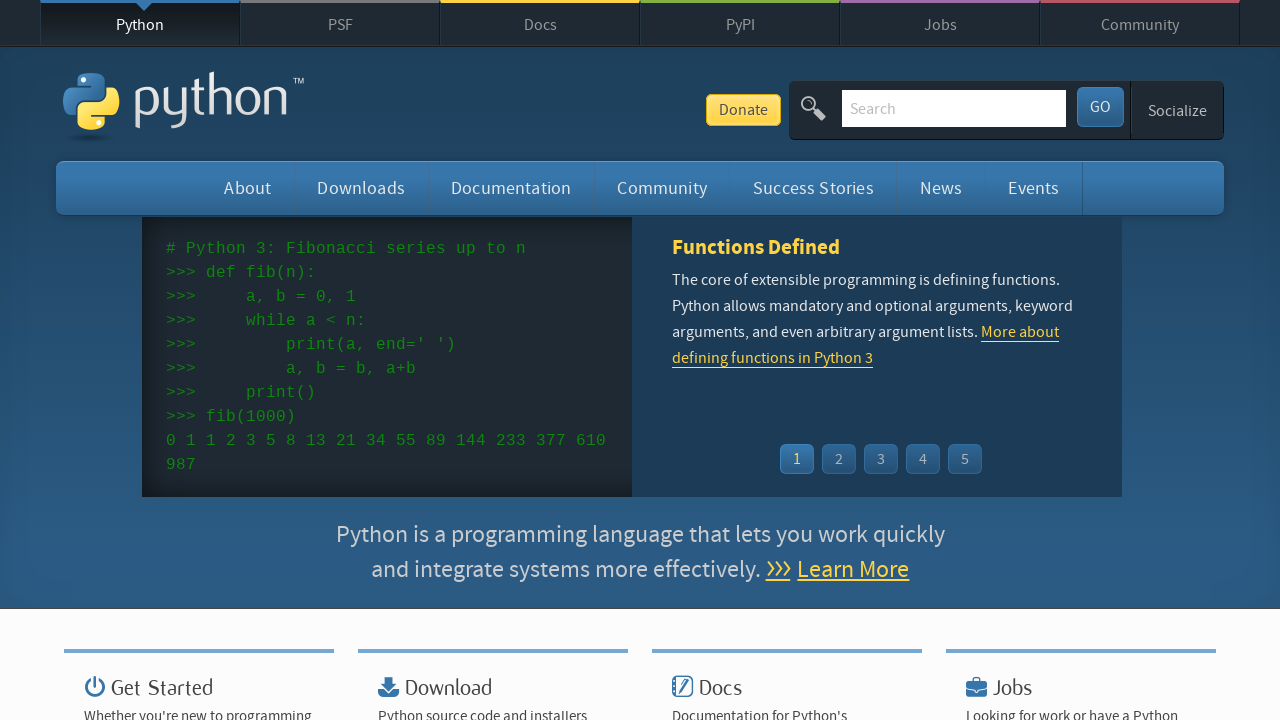

Cleared the search field on input[name='q']
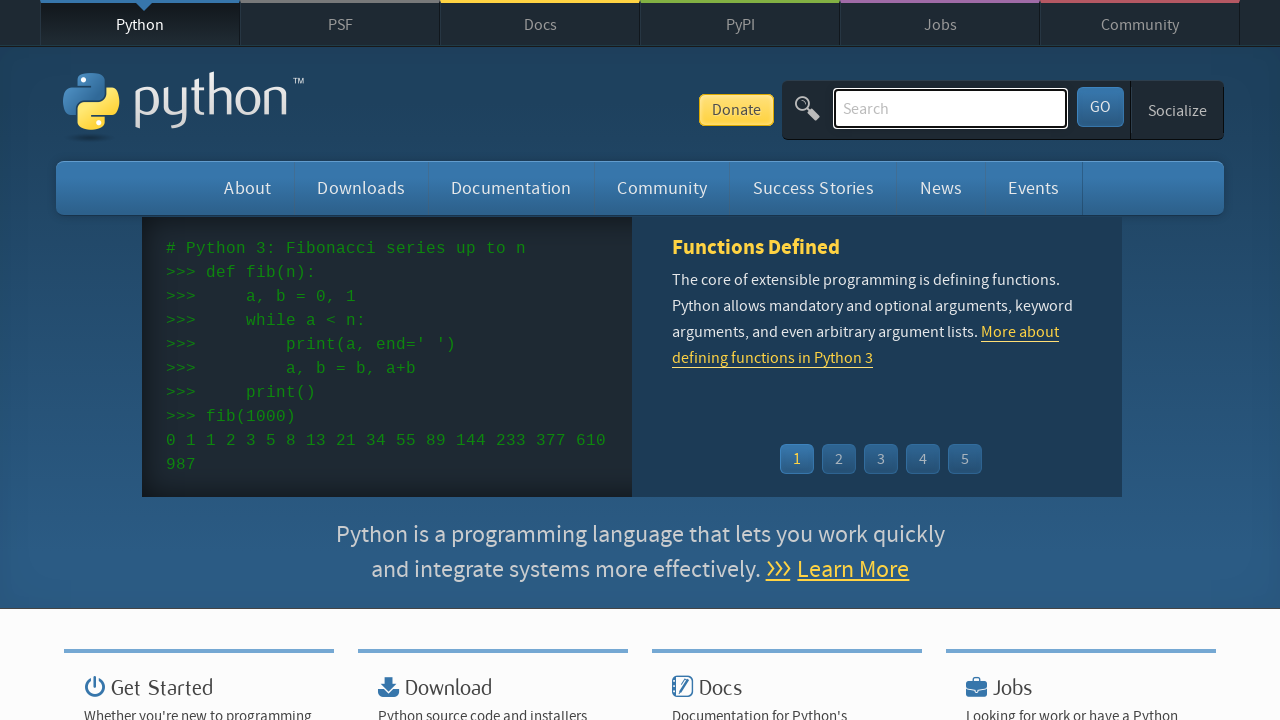

Entered 'pycon' in the search field on input[name='q']
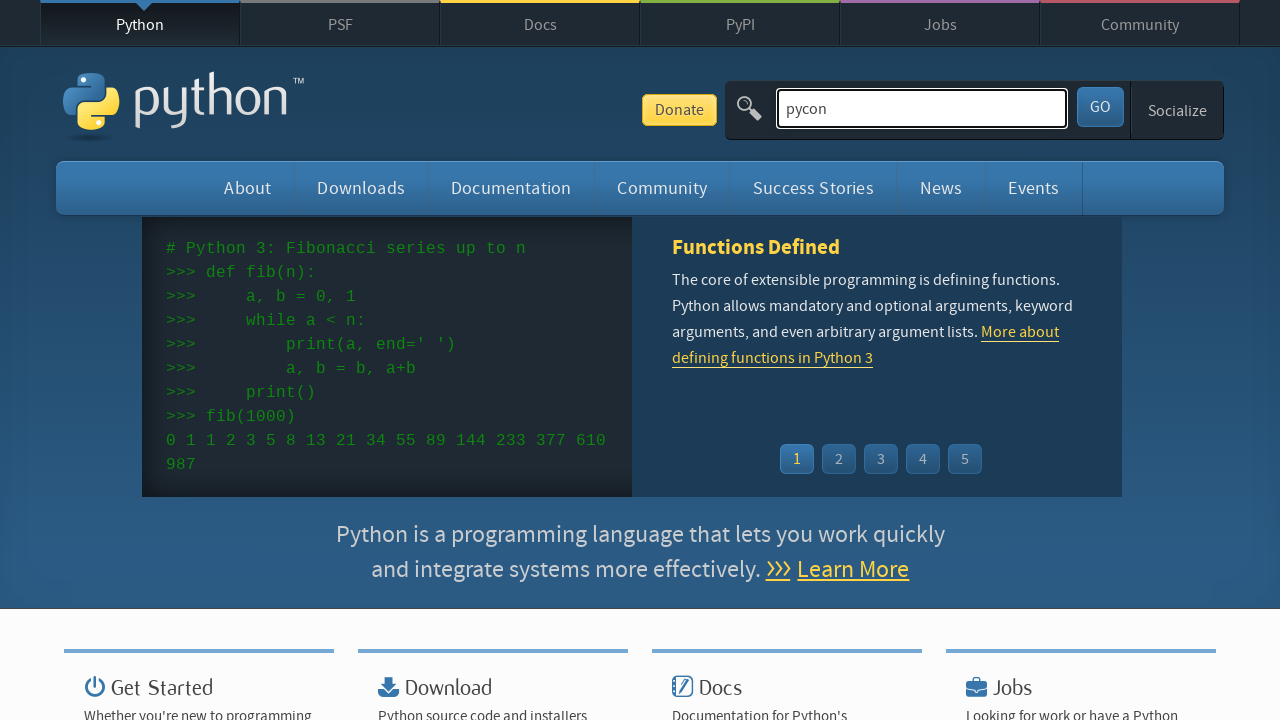

Pressed Enter to submit search query on input[name='q']
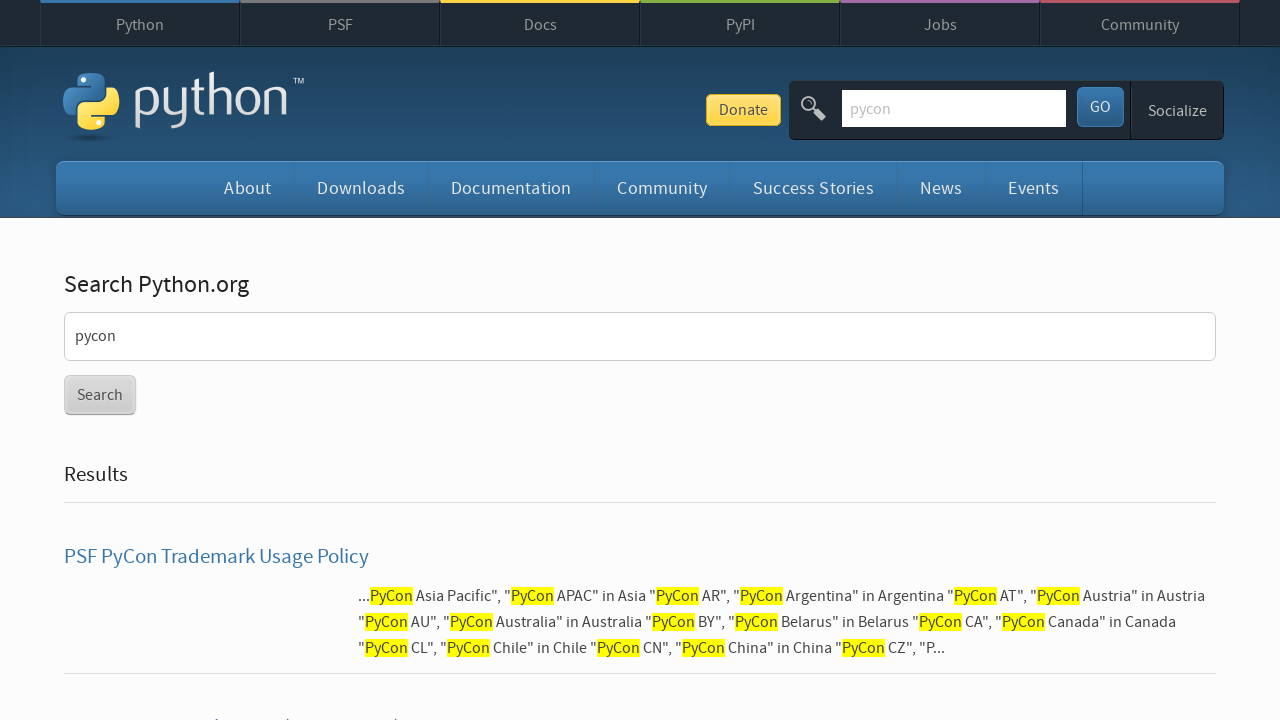

Search results page loaded and network became idle
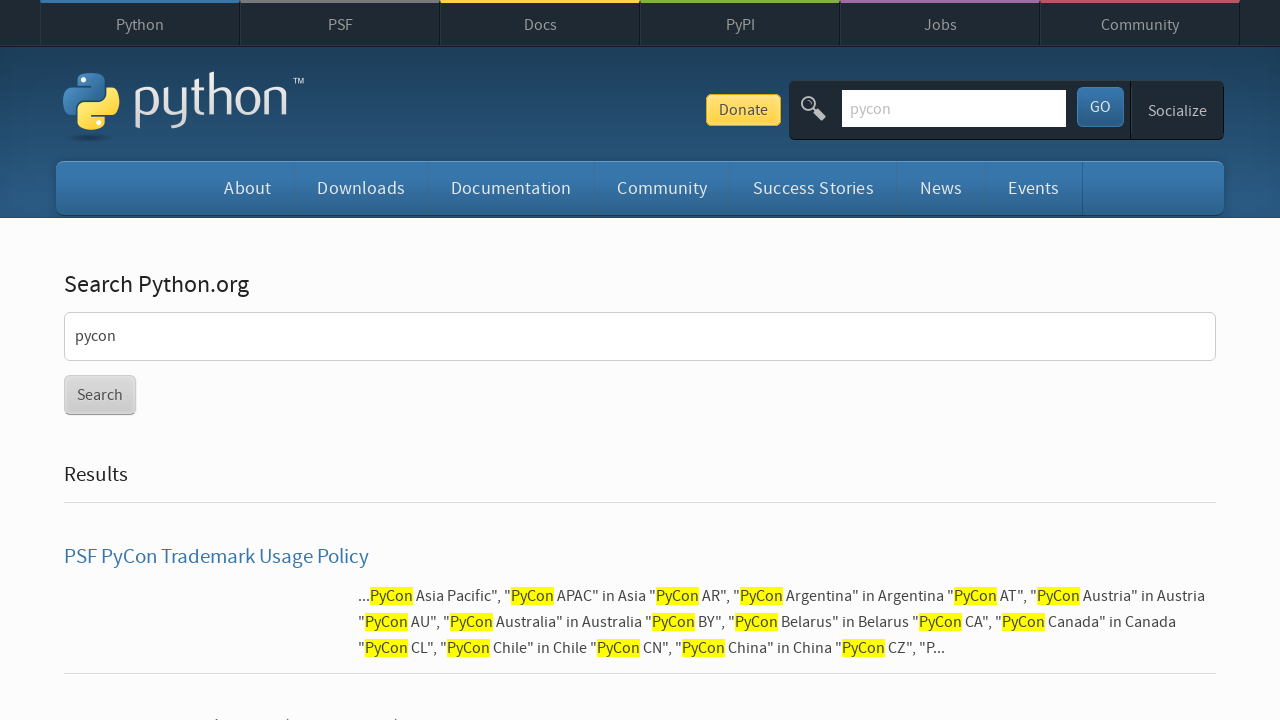

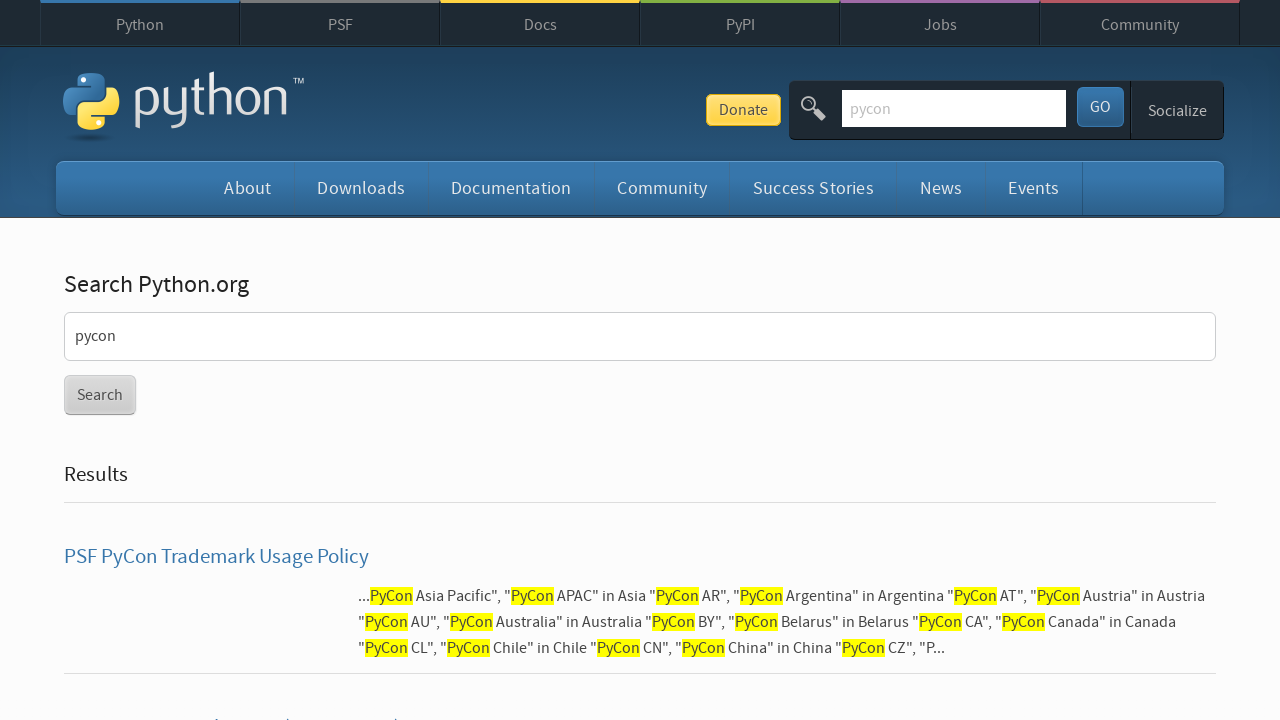